Opens a Russian e-commerce website and verifies the page title matches the expected text "Магазин Малых Закупок"

Starting URL: https://onlcmarket.ru/

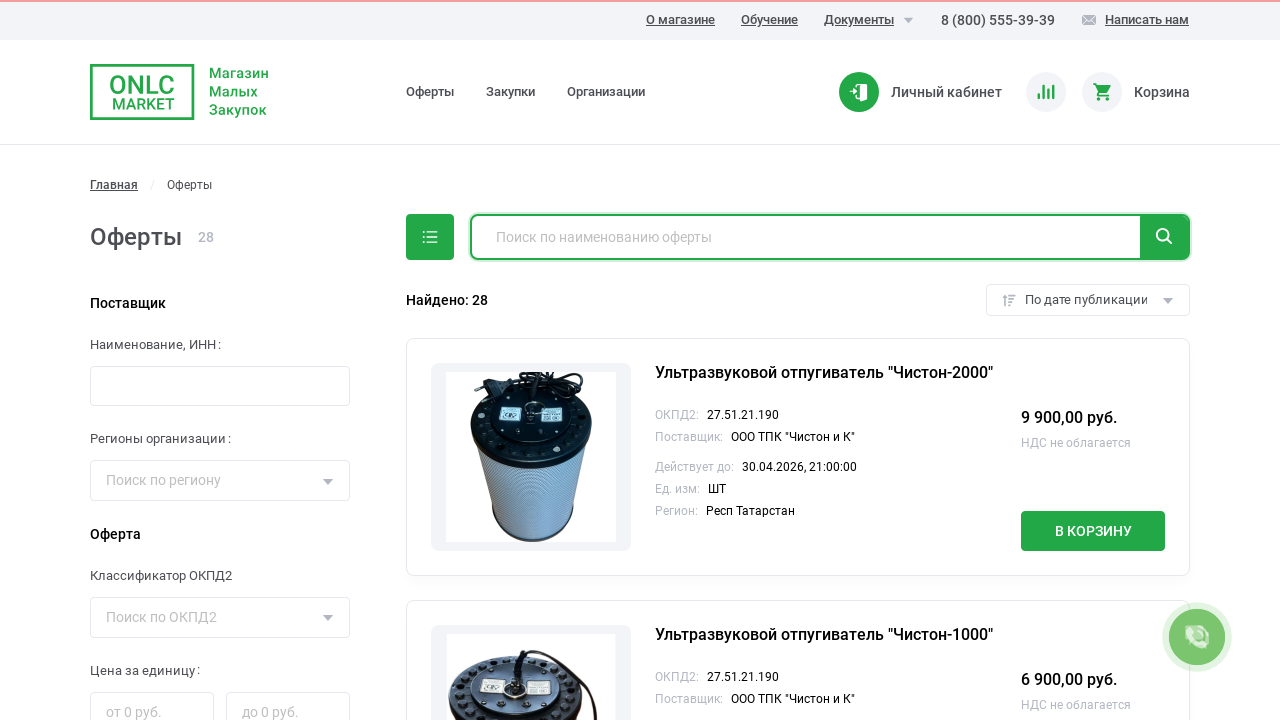

Waited for page to load (domcontentloaded state)
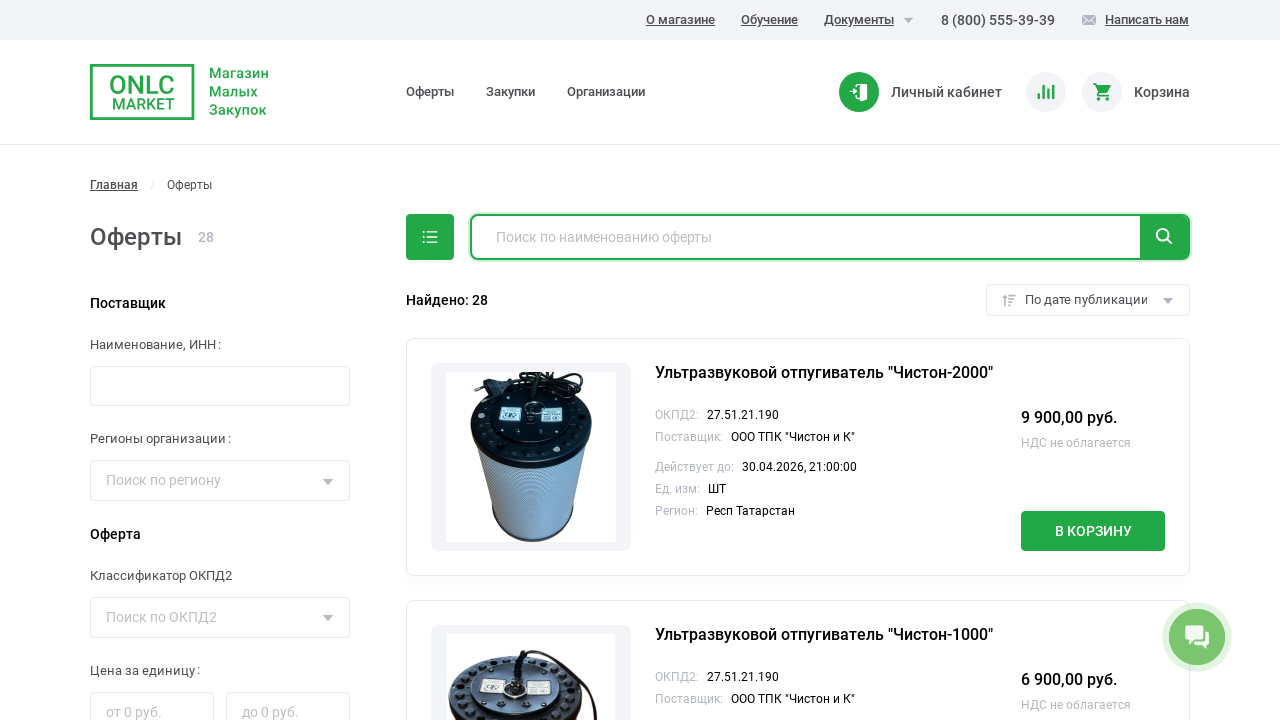

Retrieved page title
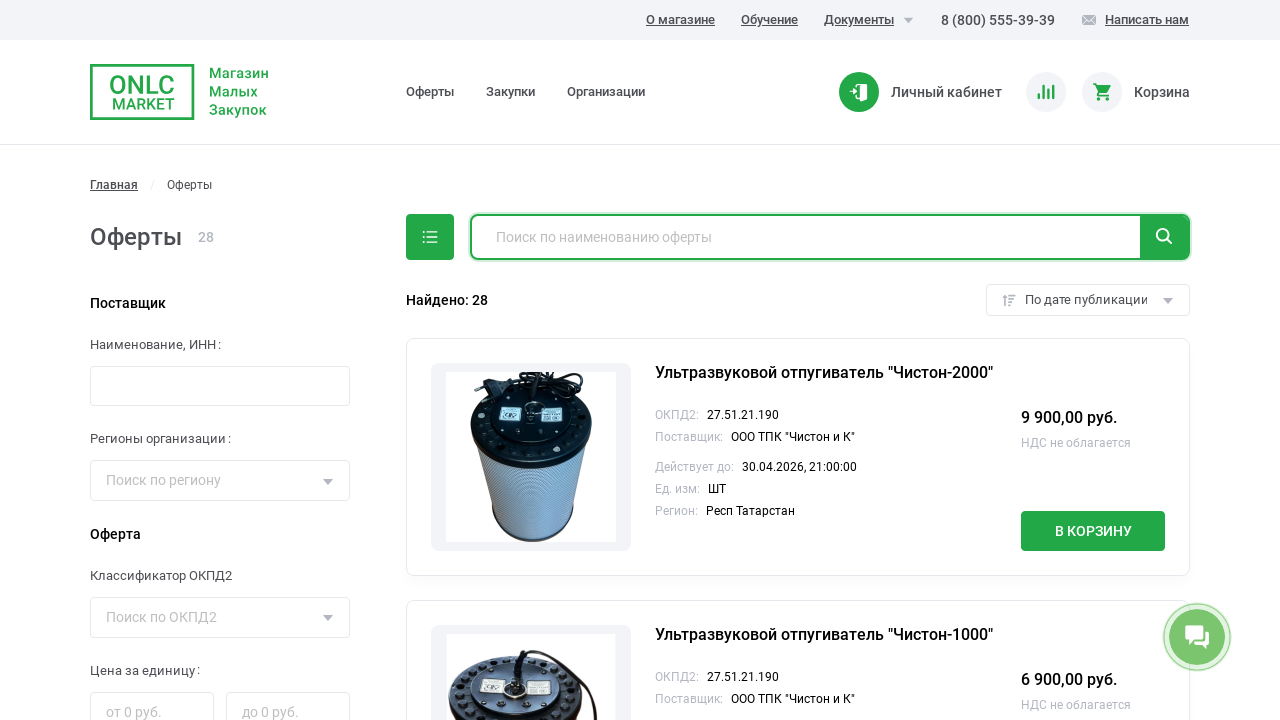

Verified page title matches expected text 'Магазин Малых Закупок'
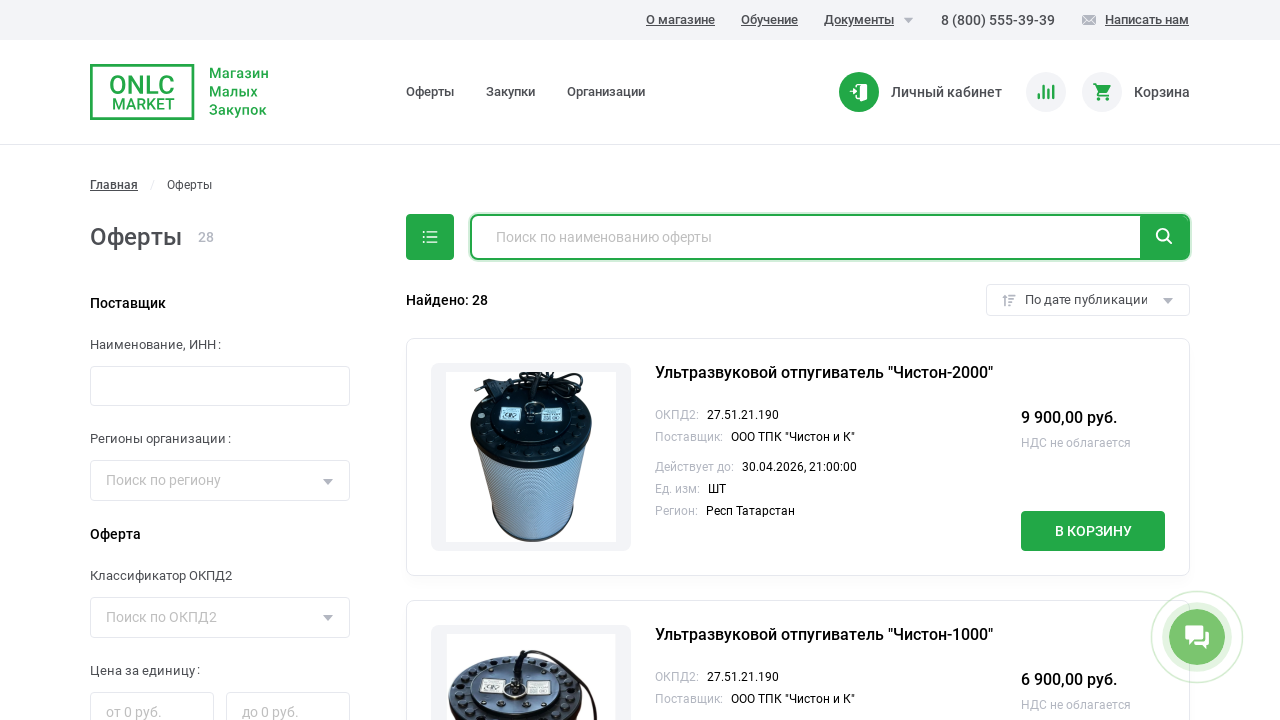

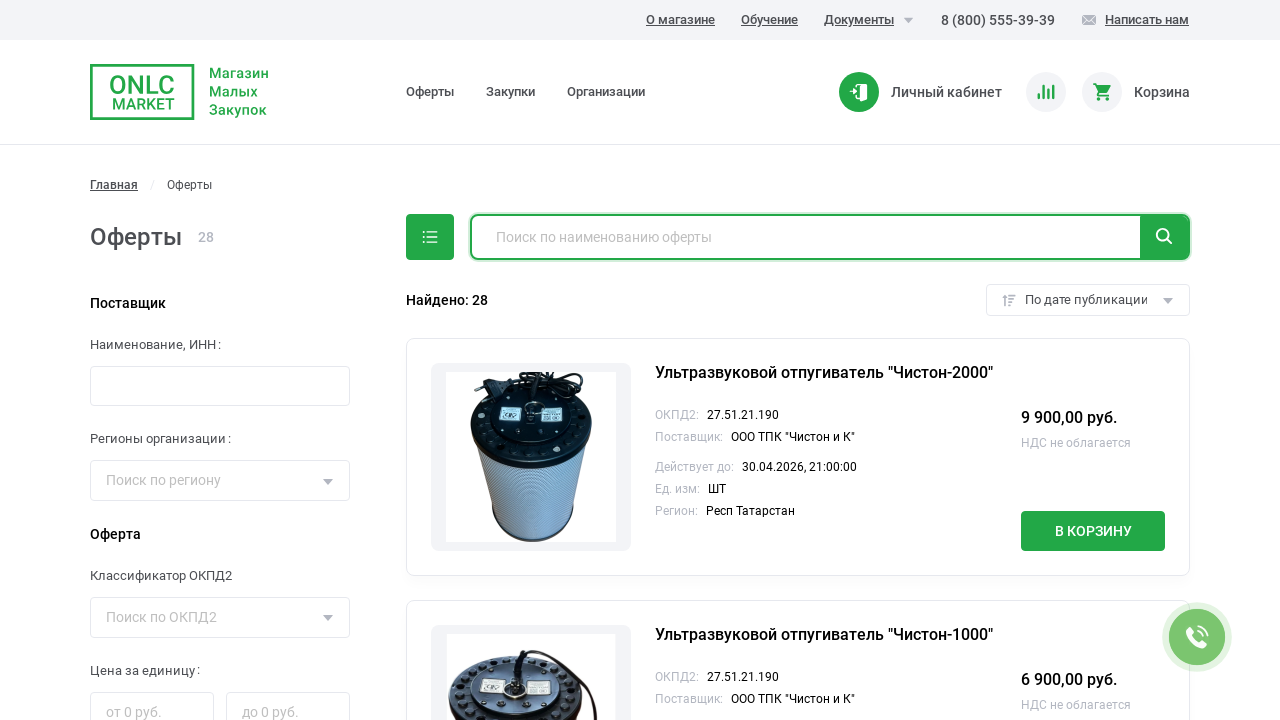